Tests the toggle hide/show functionality on W3Schools by clicking a button to toggle the visibility of a div element and verifying the element's display state changes

Starting URL: https://www.w3schools.com/howto/howto_js_toggle_hide_show.asp

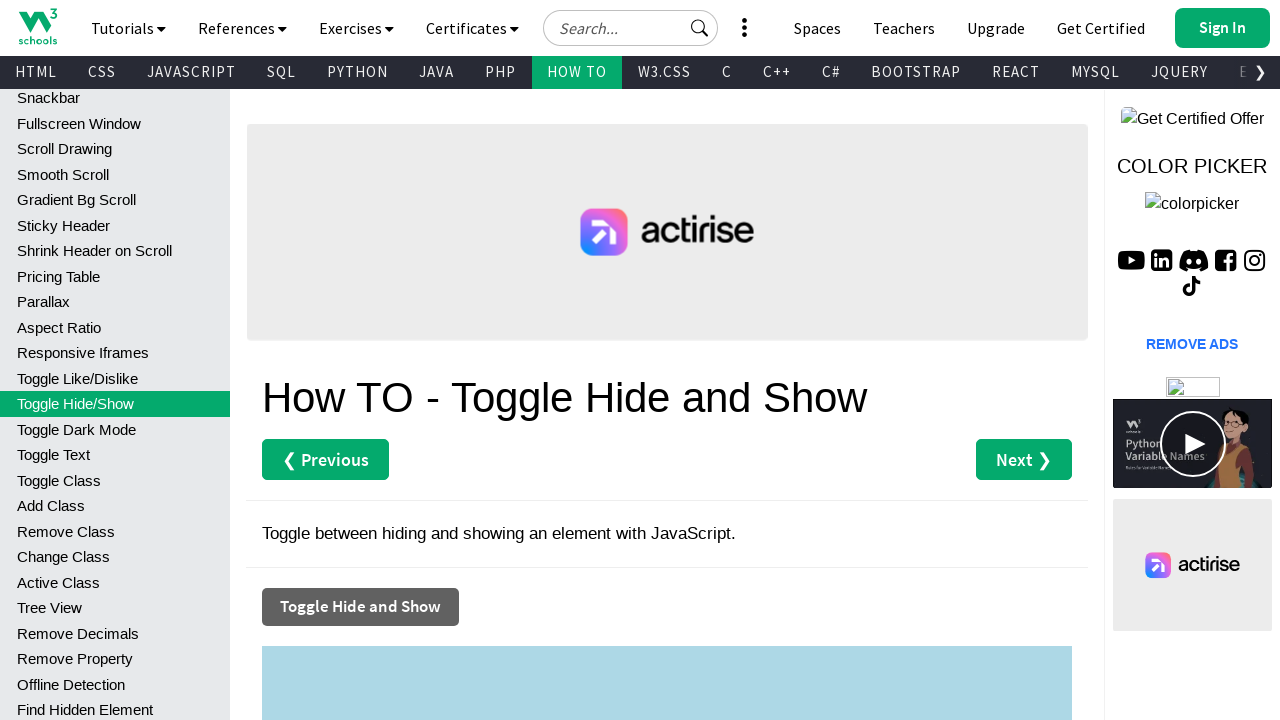

Verified that the div element with id 'myDIV' is initially visible
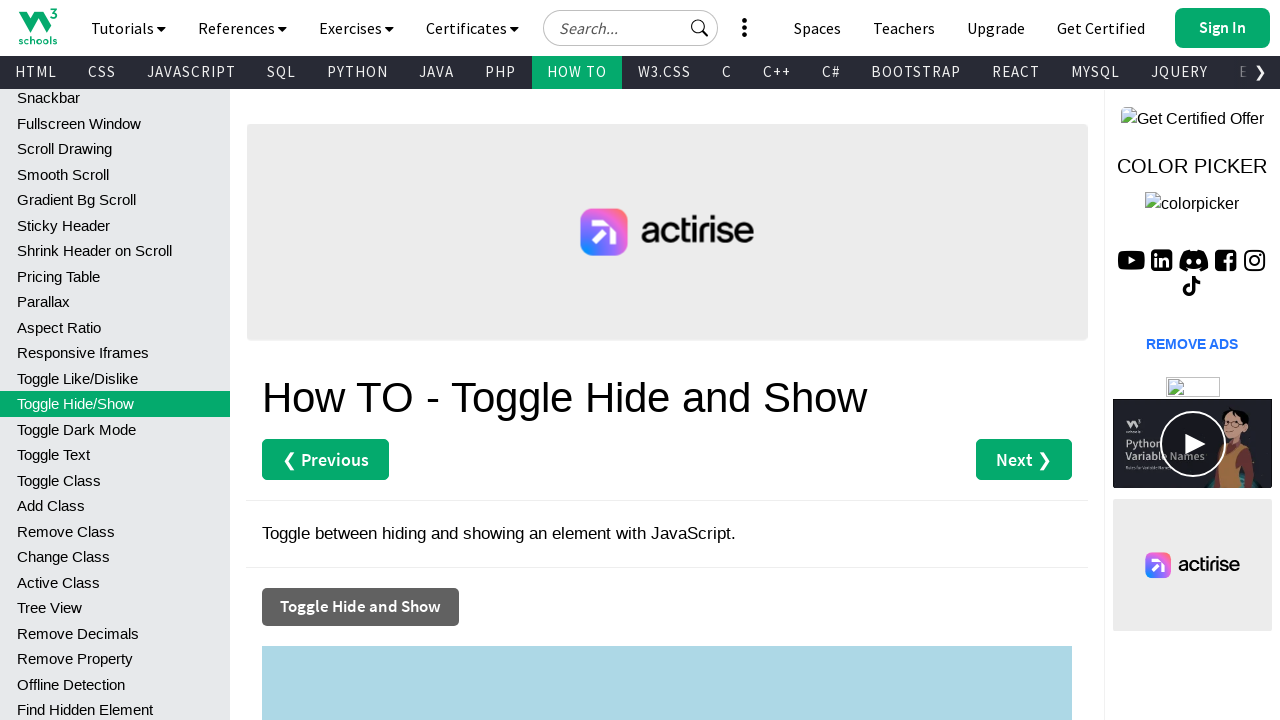

Clicked the 'Toggle Hide and Show' button to hide the element at (360, 607) on xpath=//button[normalize-space()='Toggle Hide and Show']
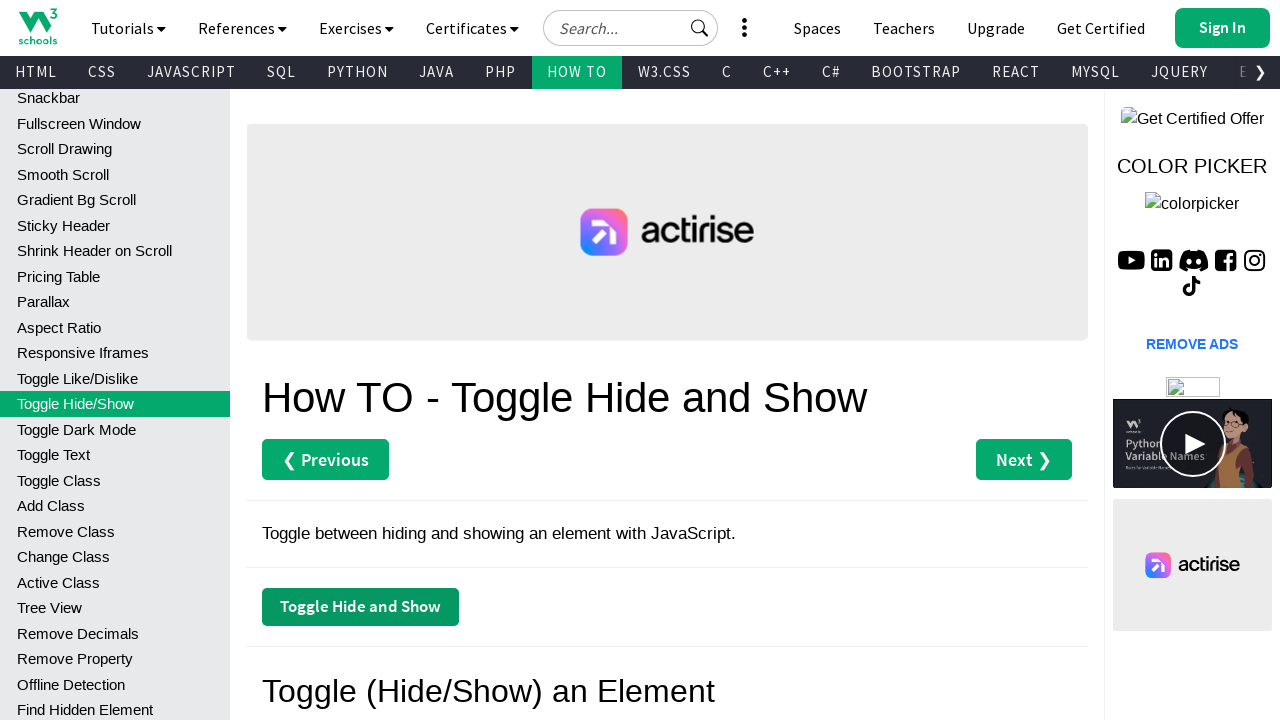

Verified that the div element is now hidden
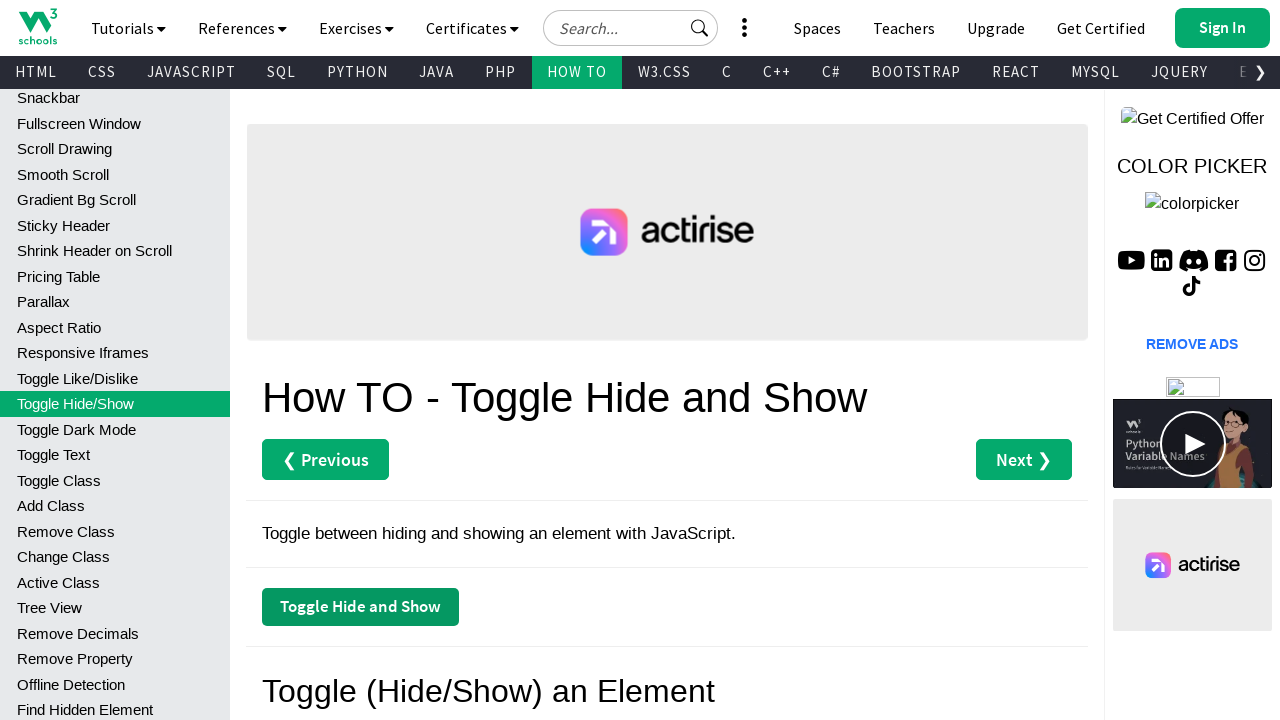

Clicked the 'Toggle Hide and Show' button again to show the element at (360, 607) on xpath=//button[normalize-space()='Toggle Hide and Show']
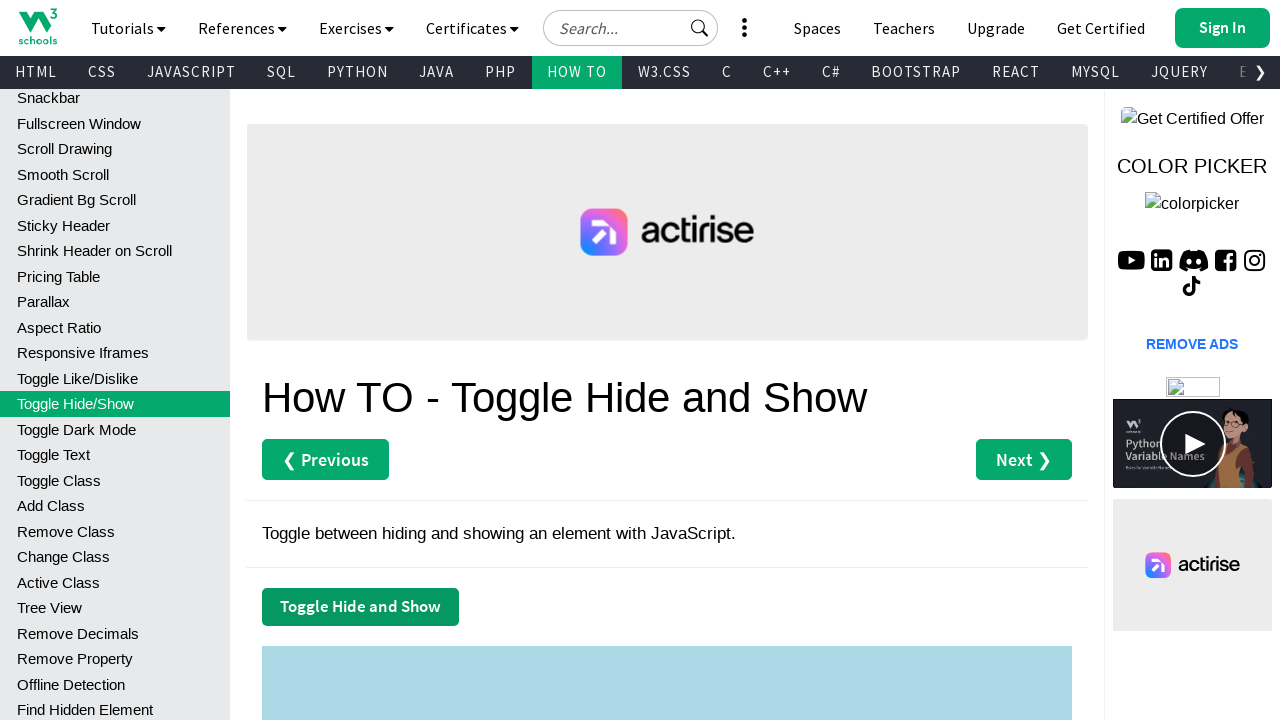

Verified that the div element is visible again
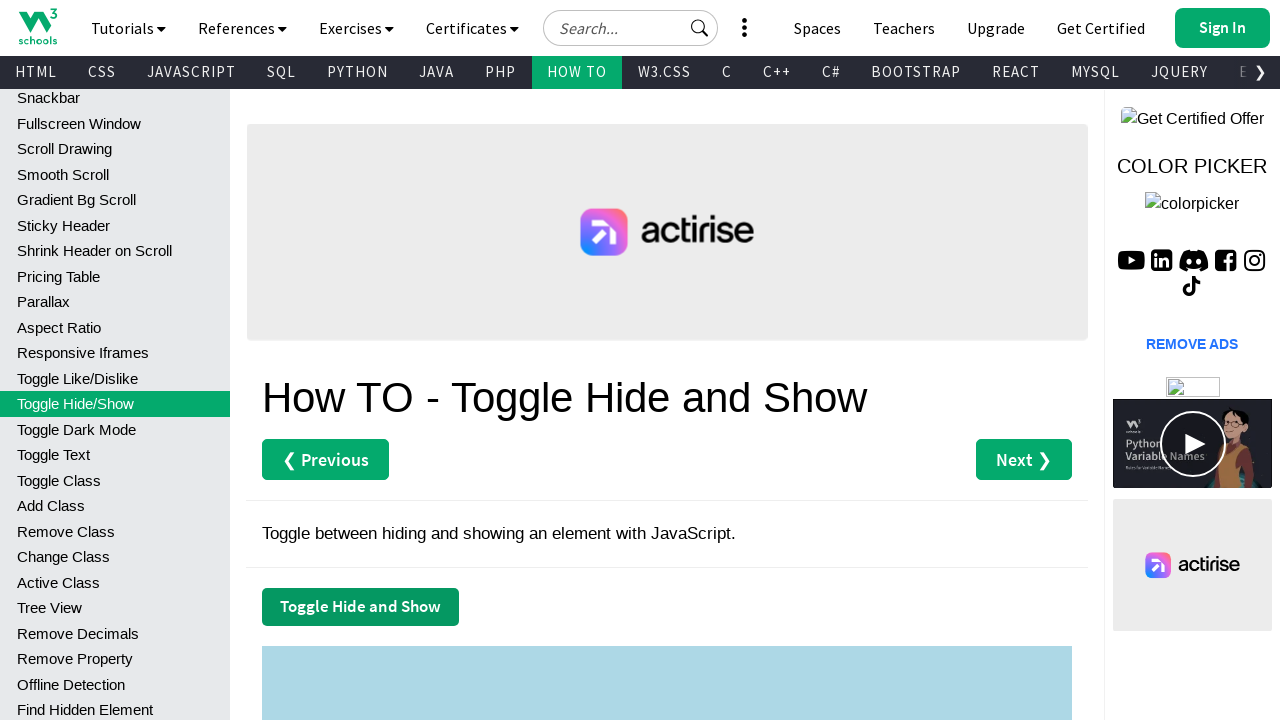

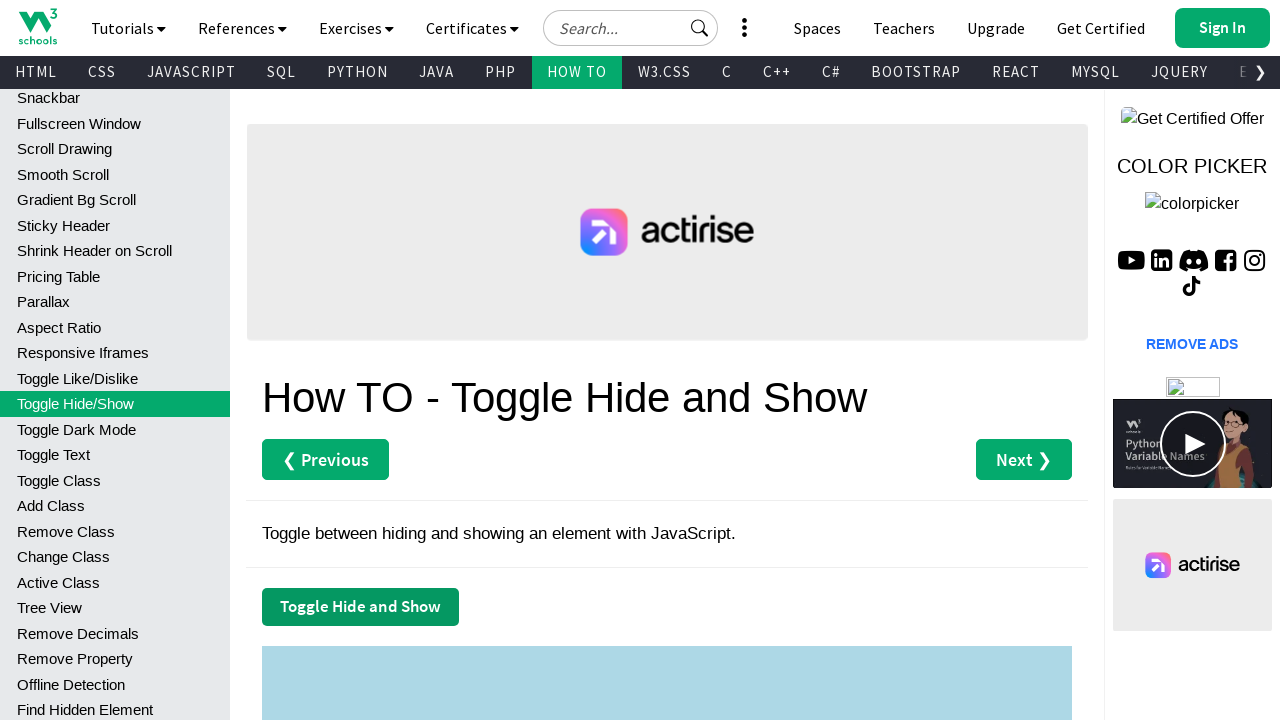